Tests a practice form by filling in name, email, password fields, checking a checkbox, selecting from a dropdown, and submitting the form to verify success message

Starting URL: https://rahulshettyacademy.com/angularpractice/

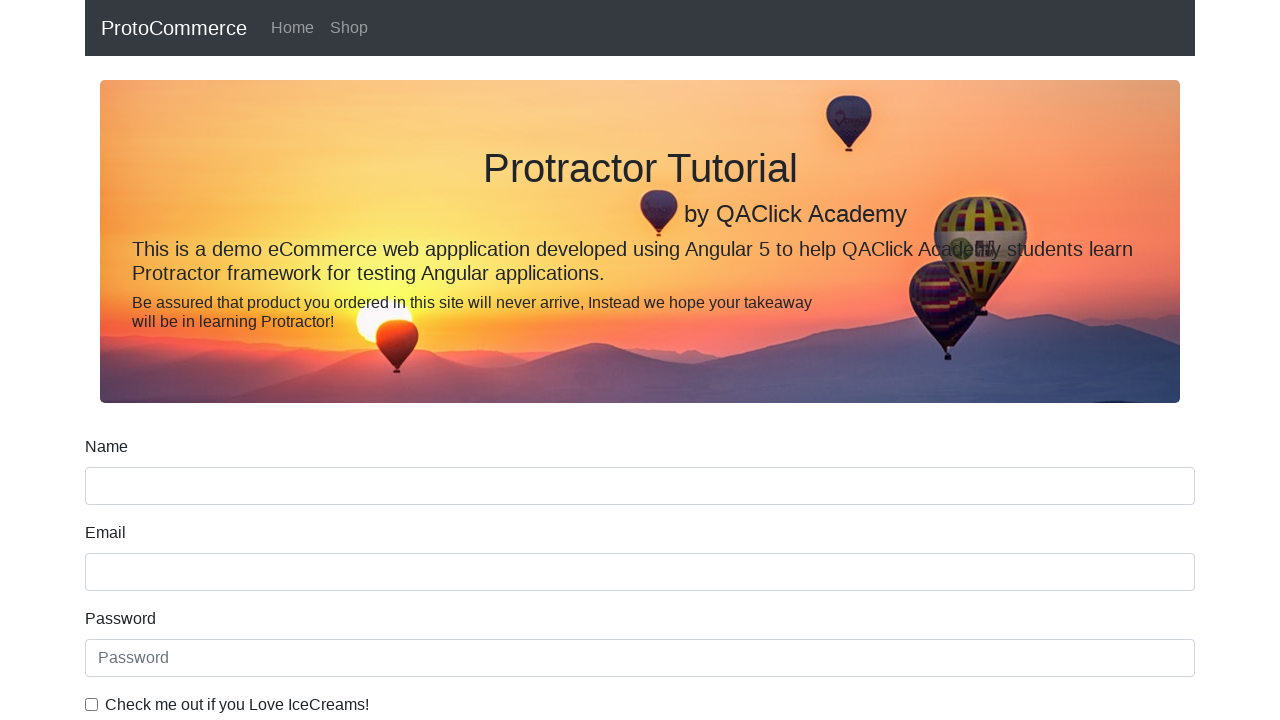

Filled name field with 'Arnab Kr Mondal' on input[name='name']
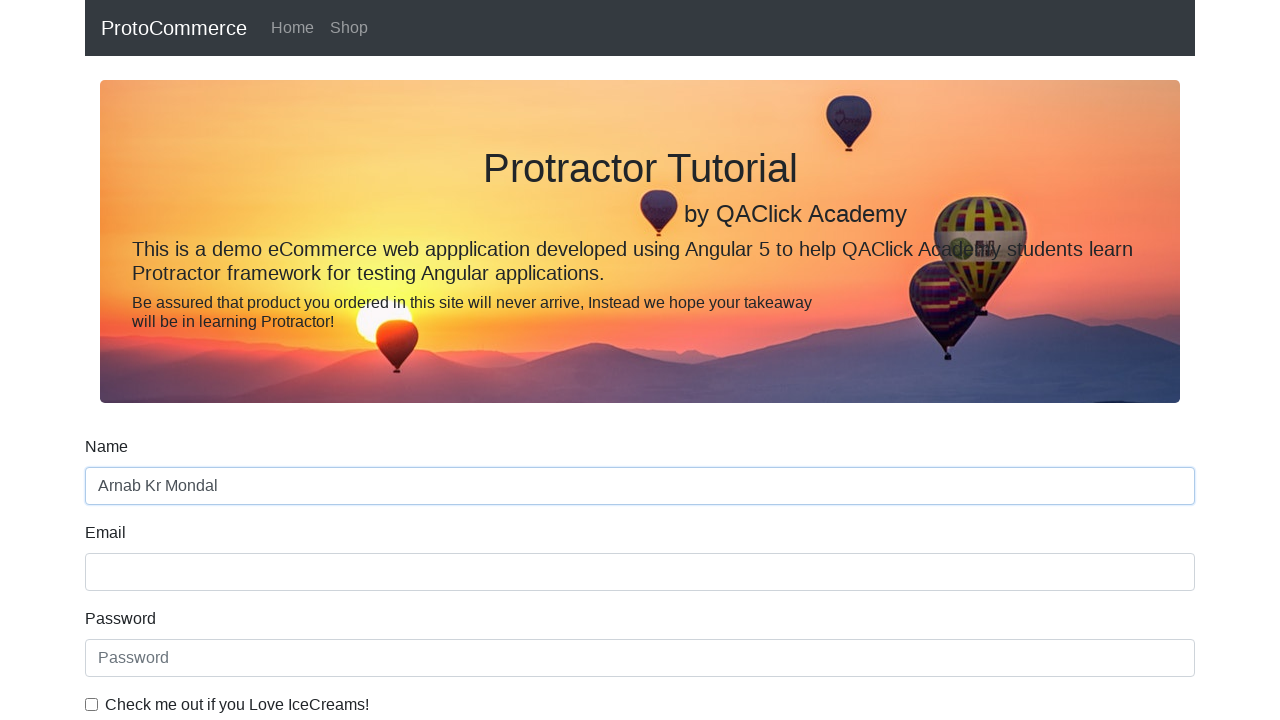

Filled email field with 'hello@gmail.com' on input[name='email']
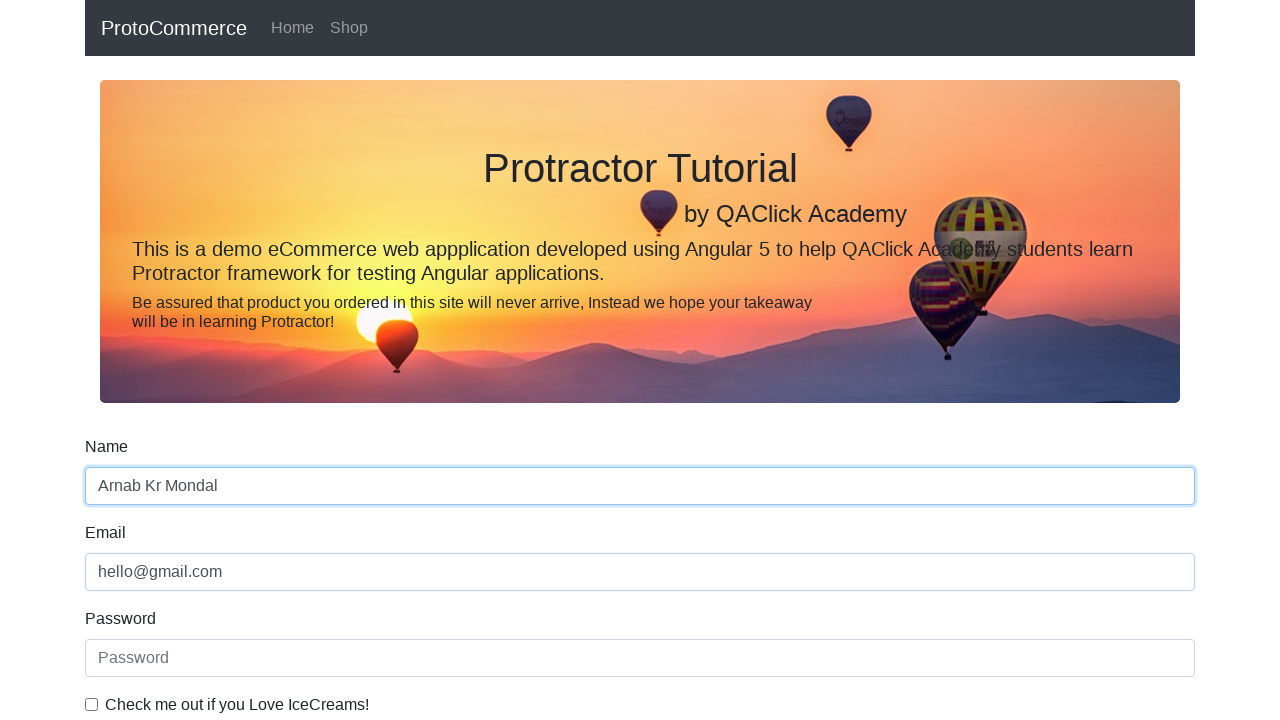

Filled password field with '123456' on #exampleInputPassword1
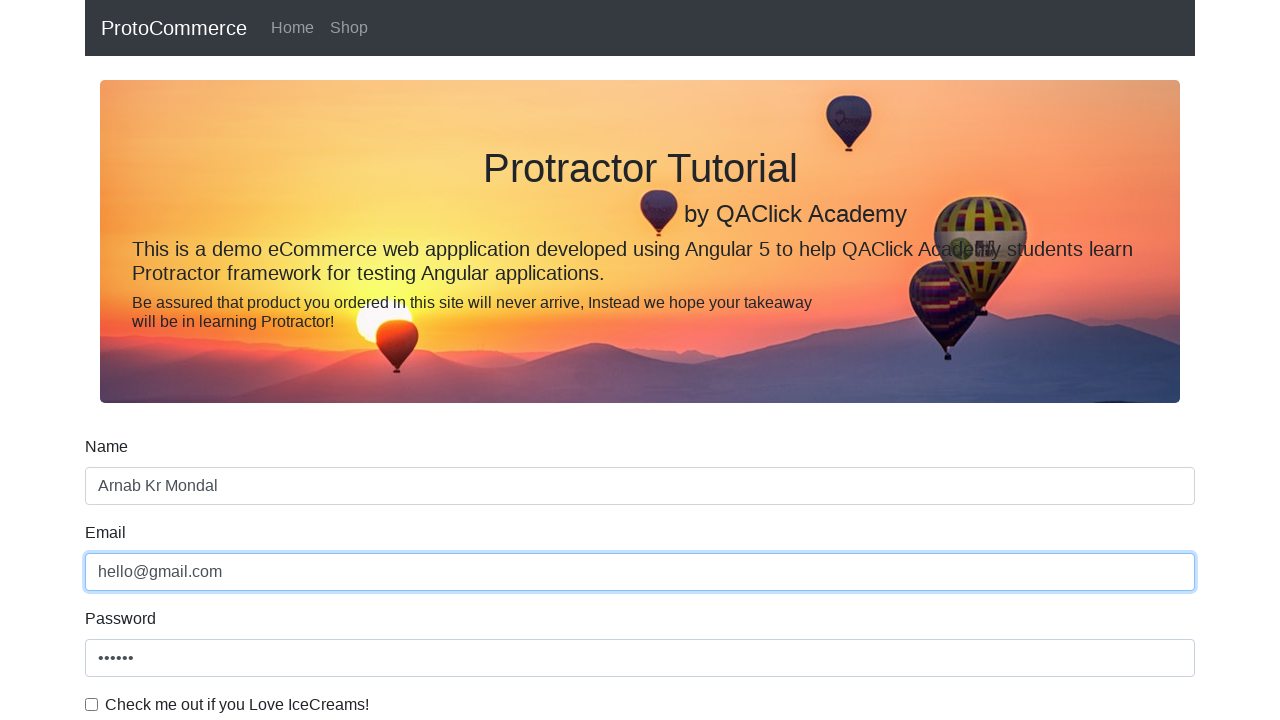

Checked the example checkbox at (92, 704) on #exampleCheck1
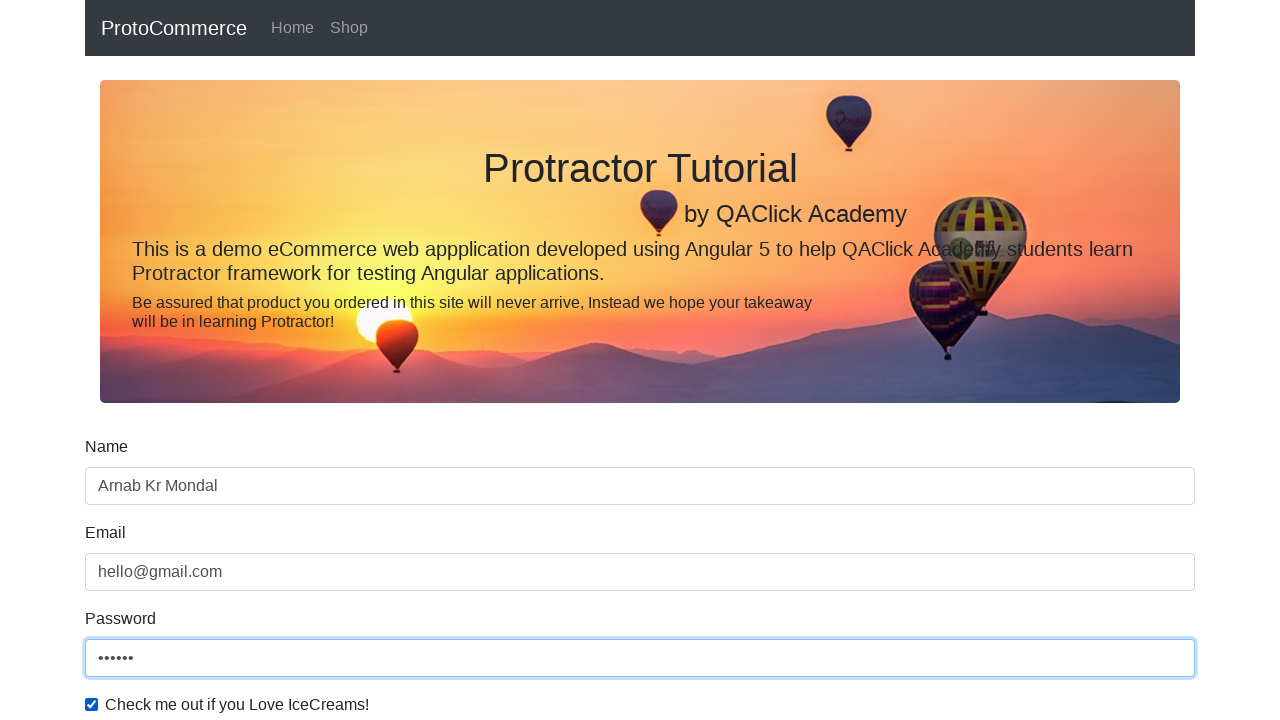

Selected 'Female' from gender dropdown on #exampleFormControlSelect1
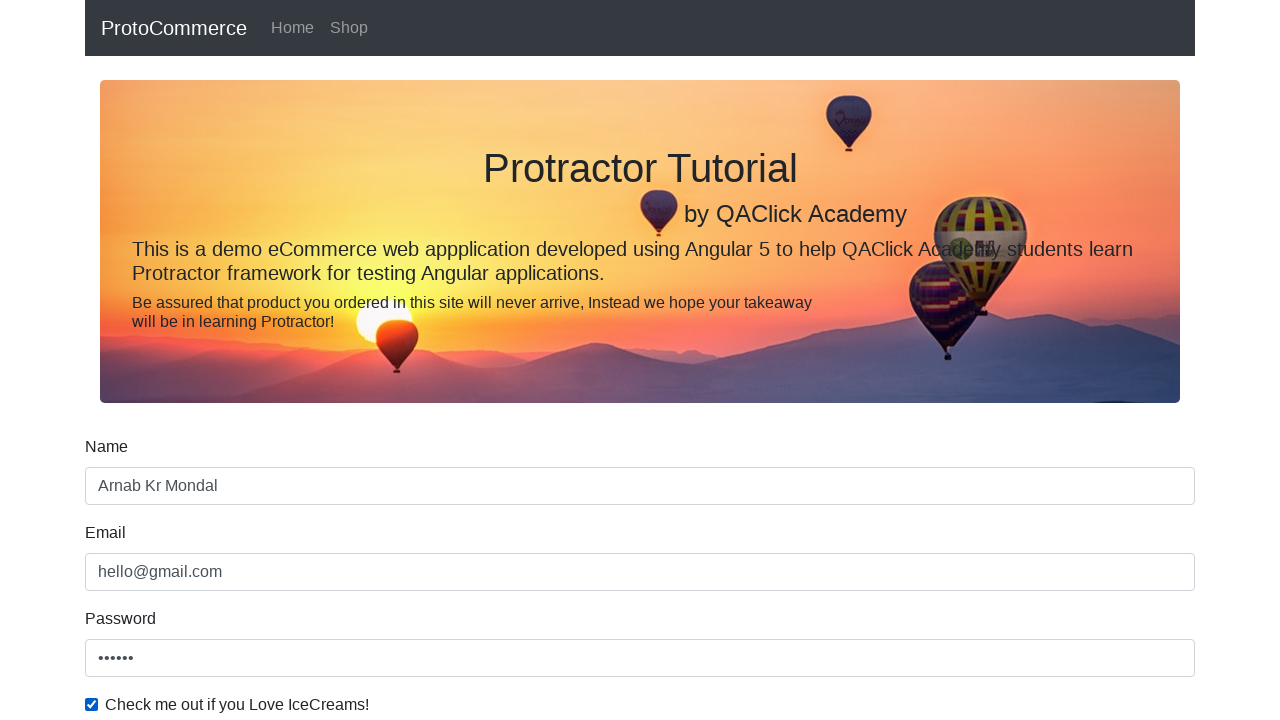

Clicked the submit button at (123, 491) on input[type='submit']
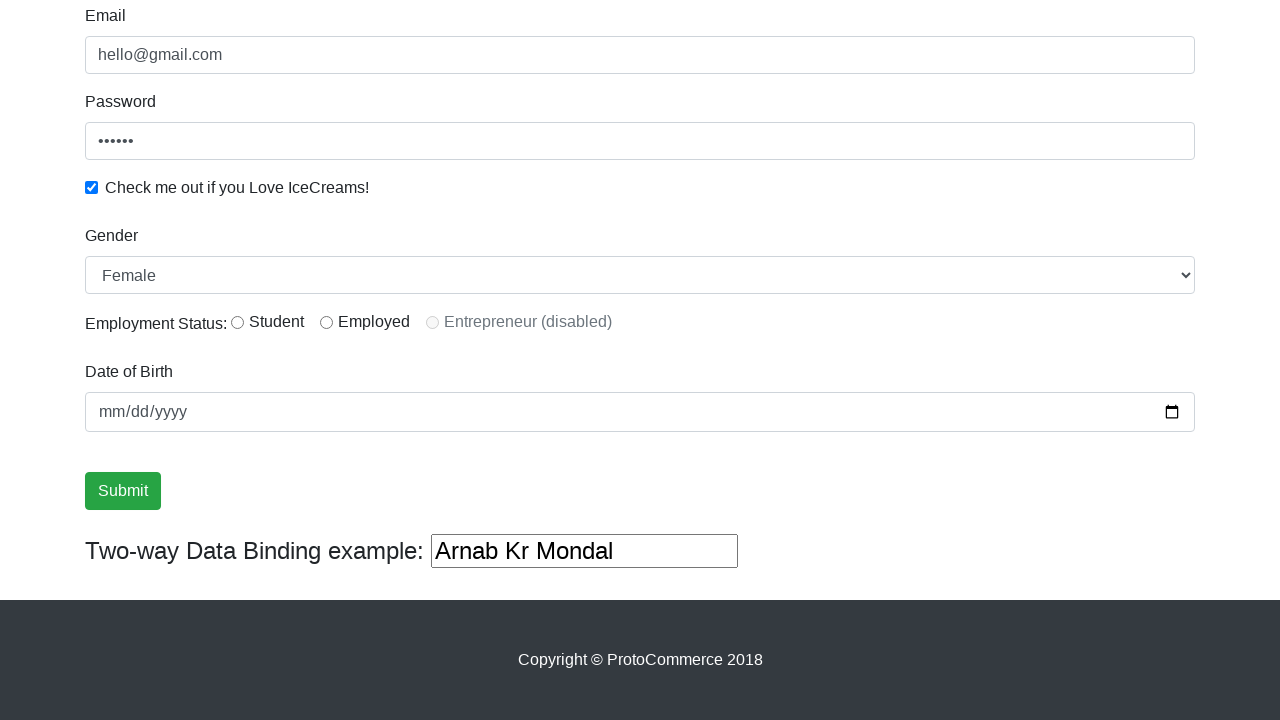

Success alert message appeared
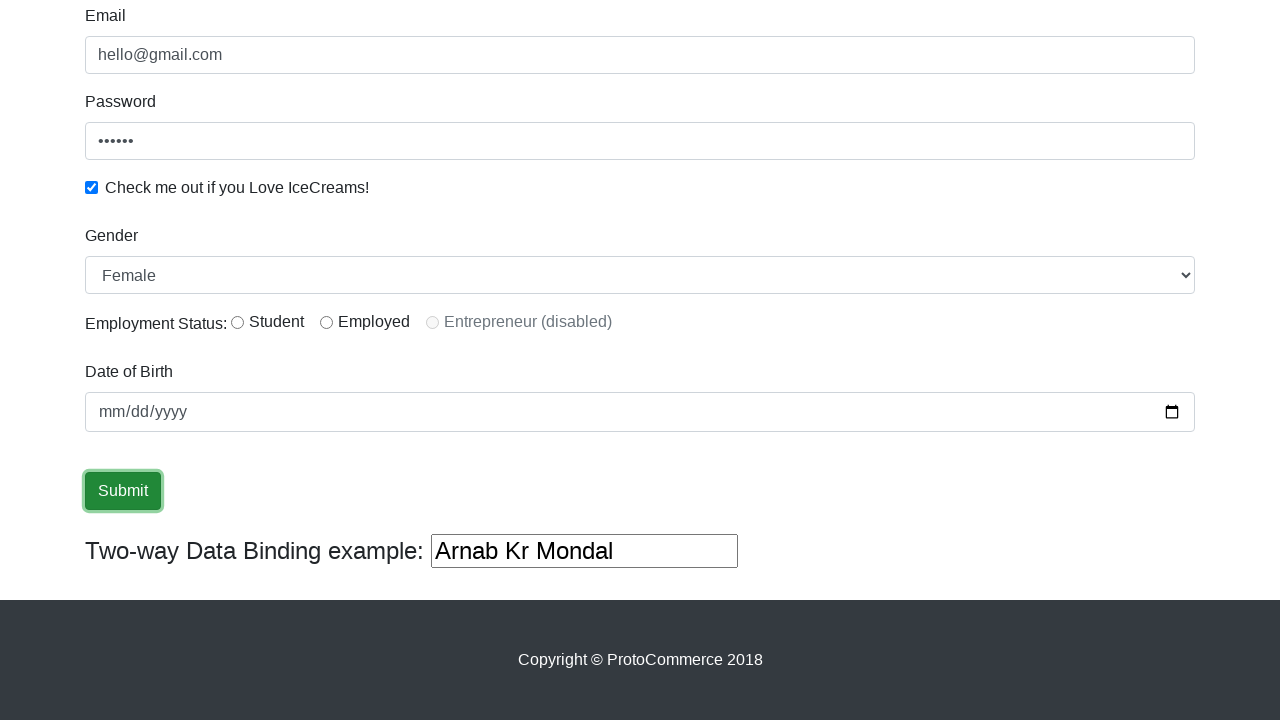

Retrieved success message: '
                    ×
                    Success! The Form has been submitted successfully!.
                  '
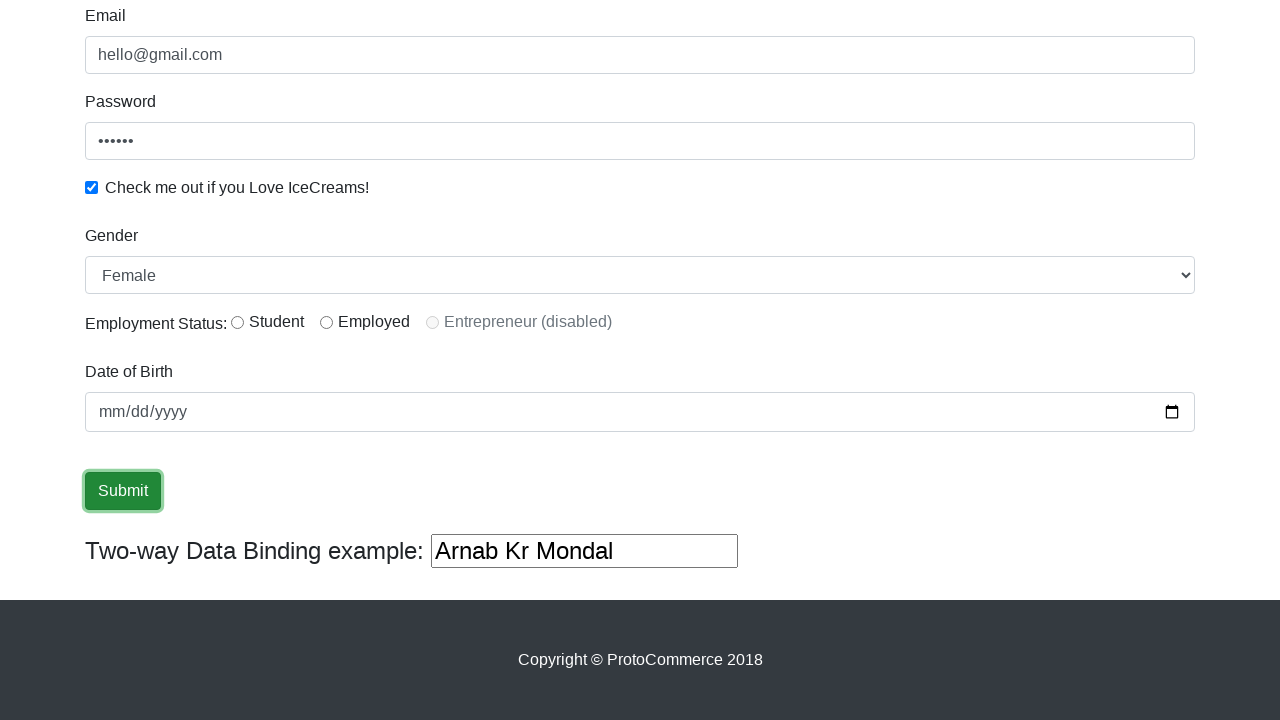

Verified 'Success' is present in the alert message
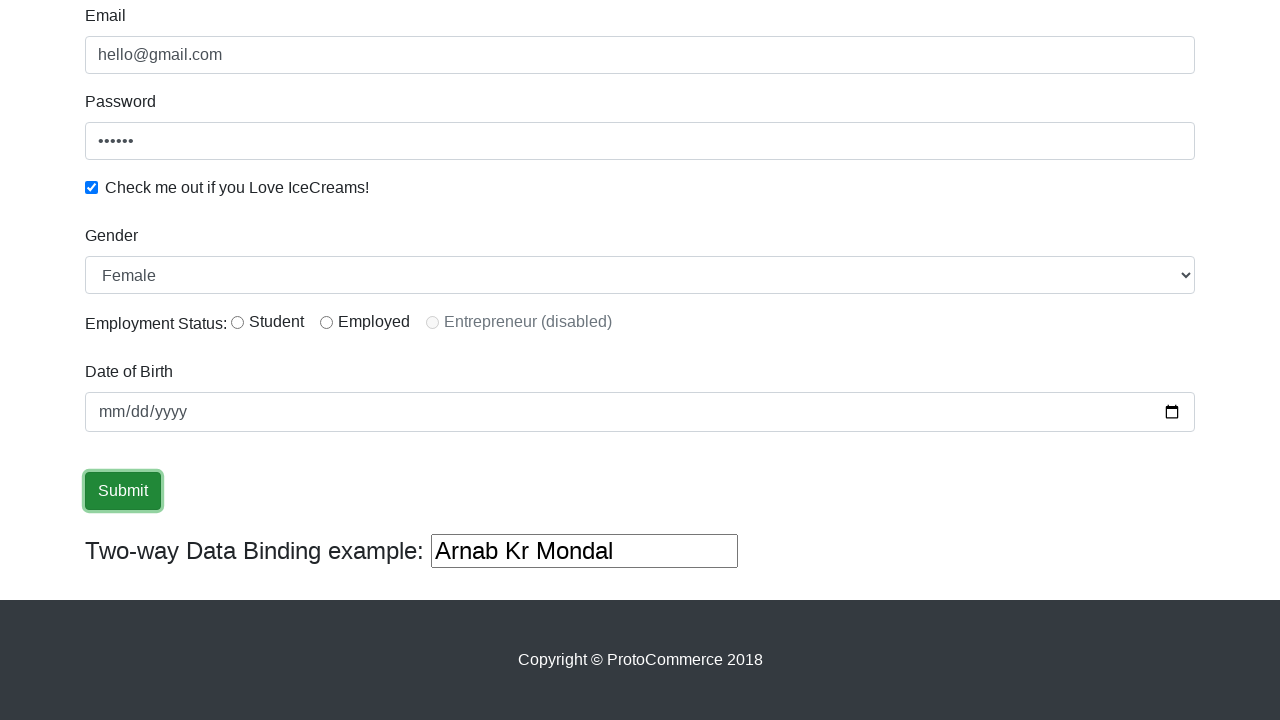

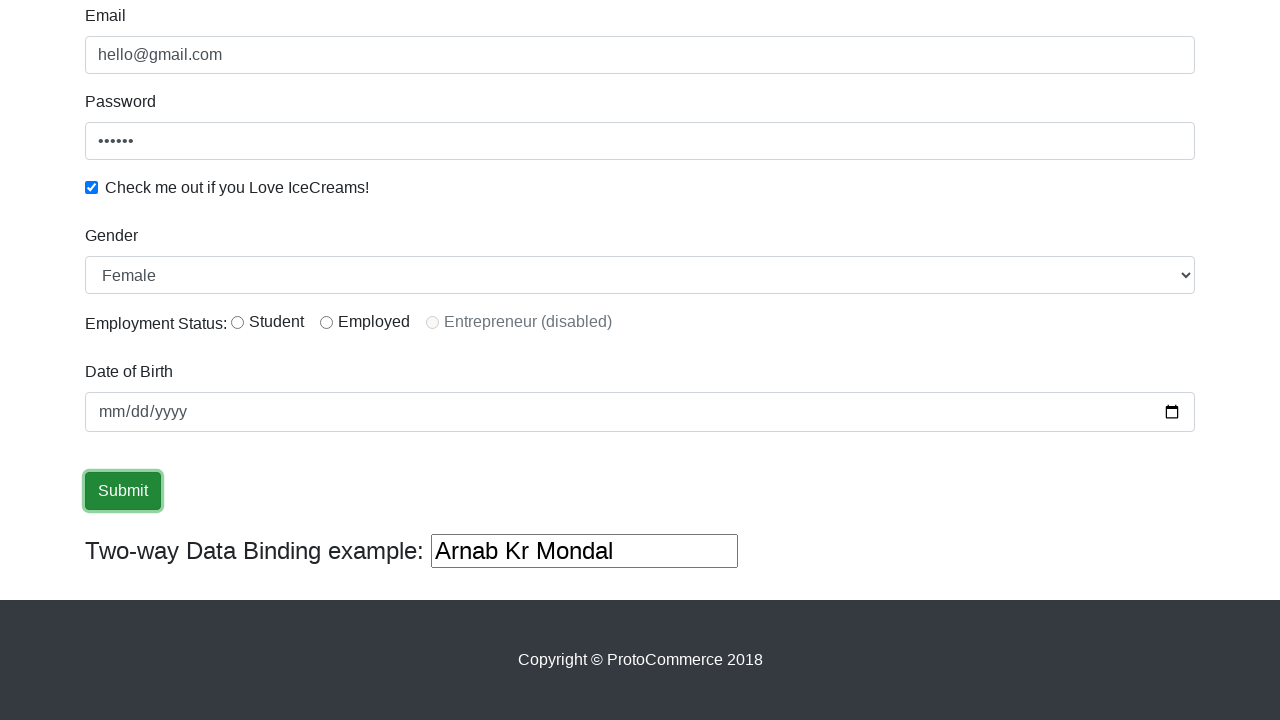